Navigates to Jos Alukkas jewellery website and loads the homepage

Starting URL: https://www.josalukkasonline.com/

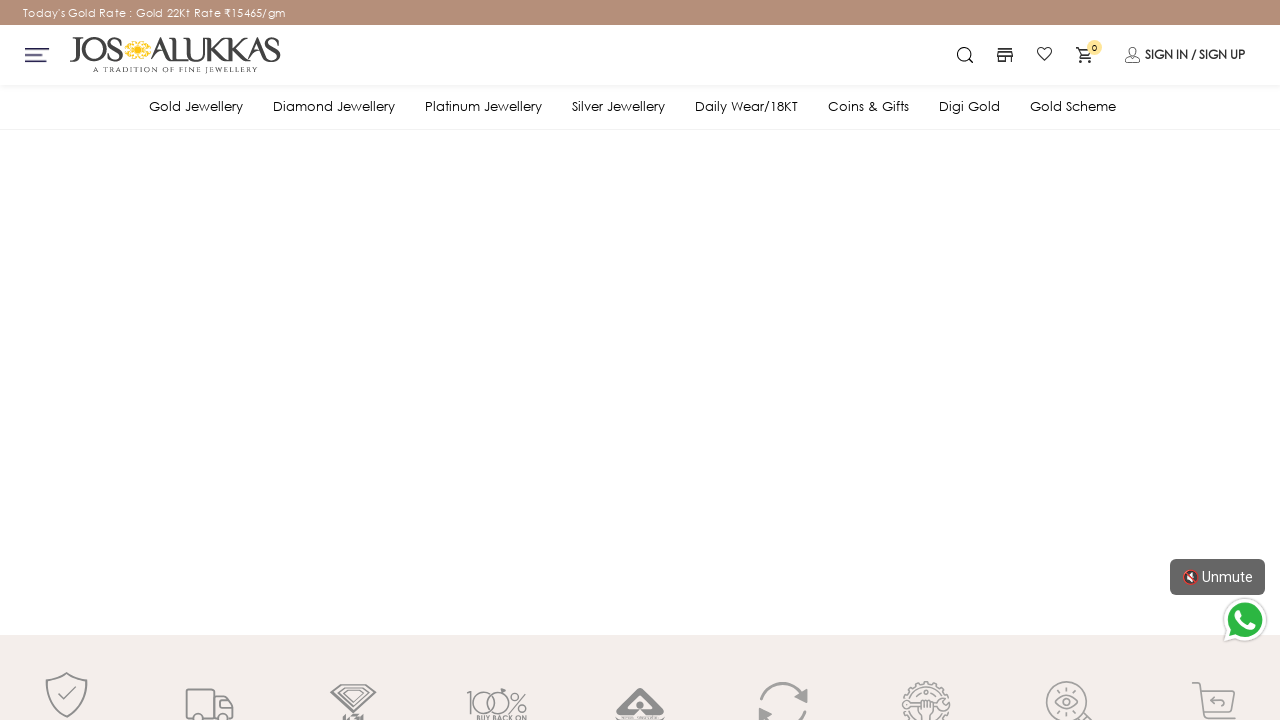

Waited for page to reach domcontentloaded state
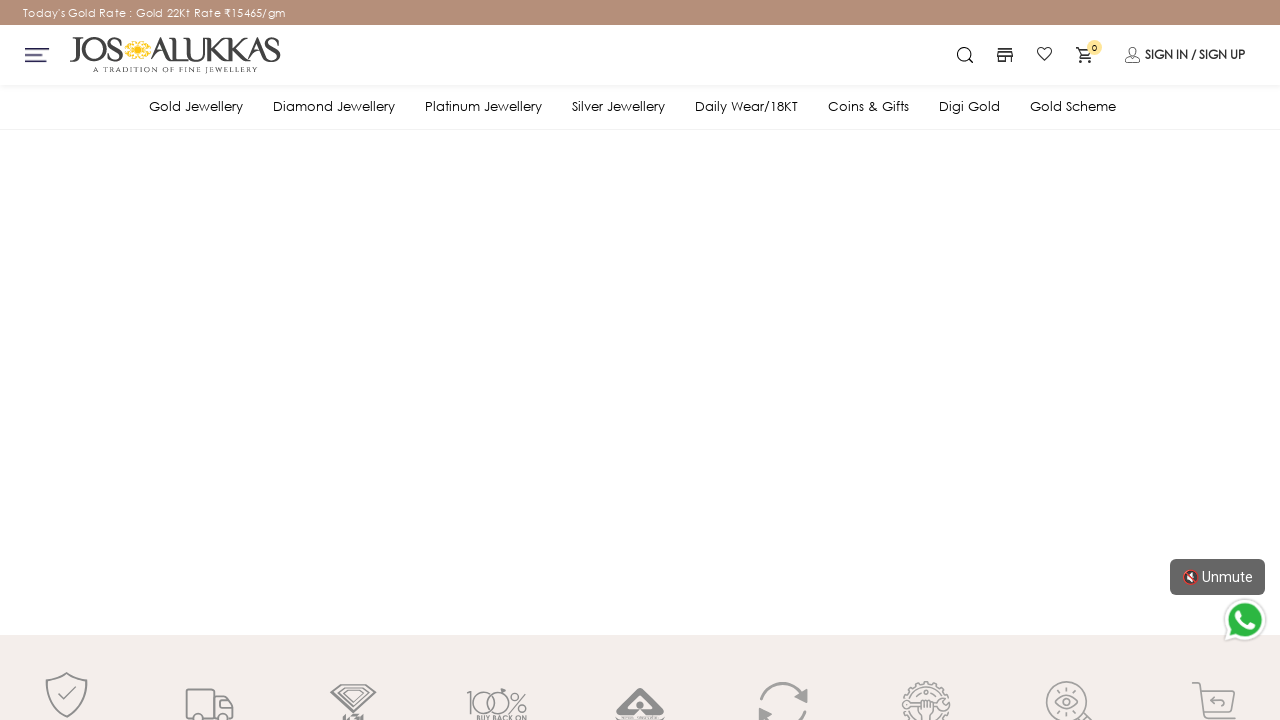

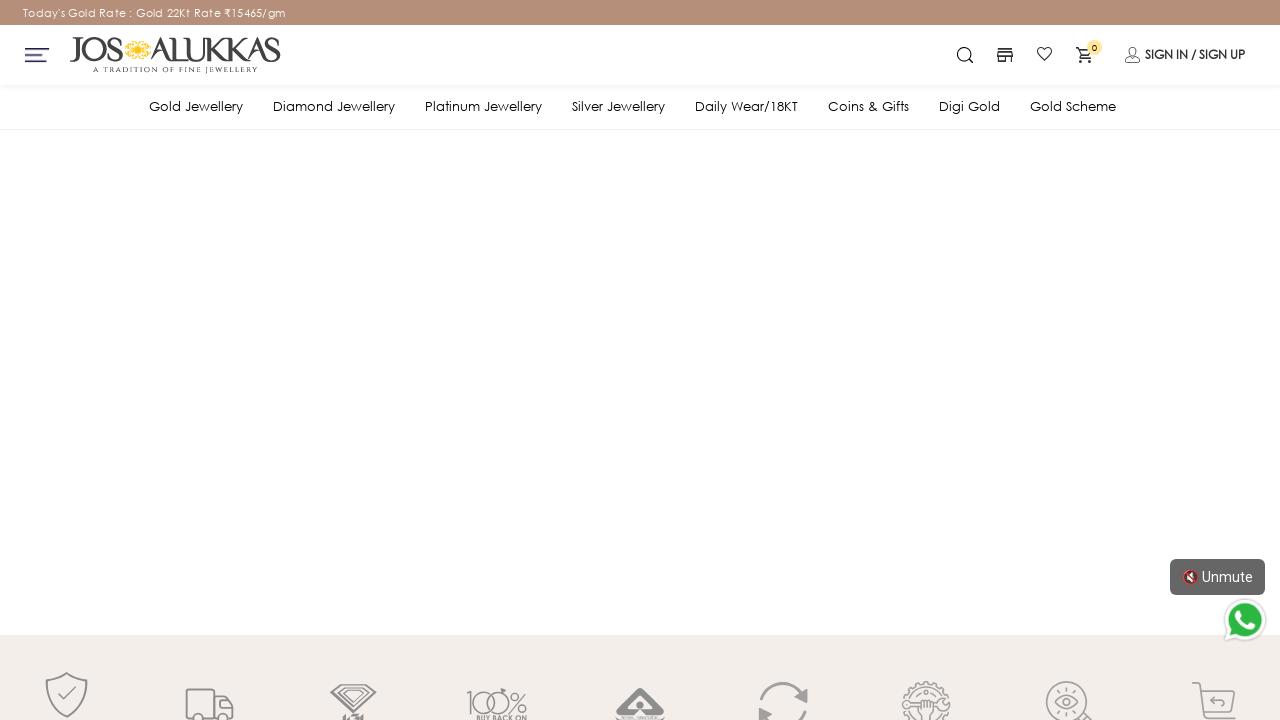